Tests window/tab switching by clicking links to Google and Facebook and verifying page titles

Starting URL: https://automationfc.github.io/basic-form/index.html

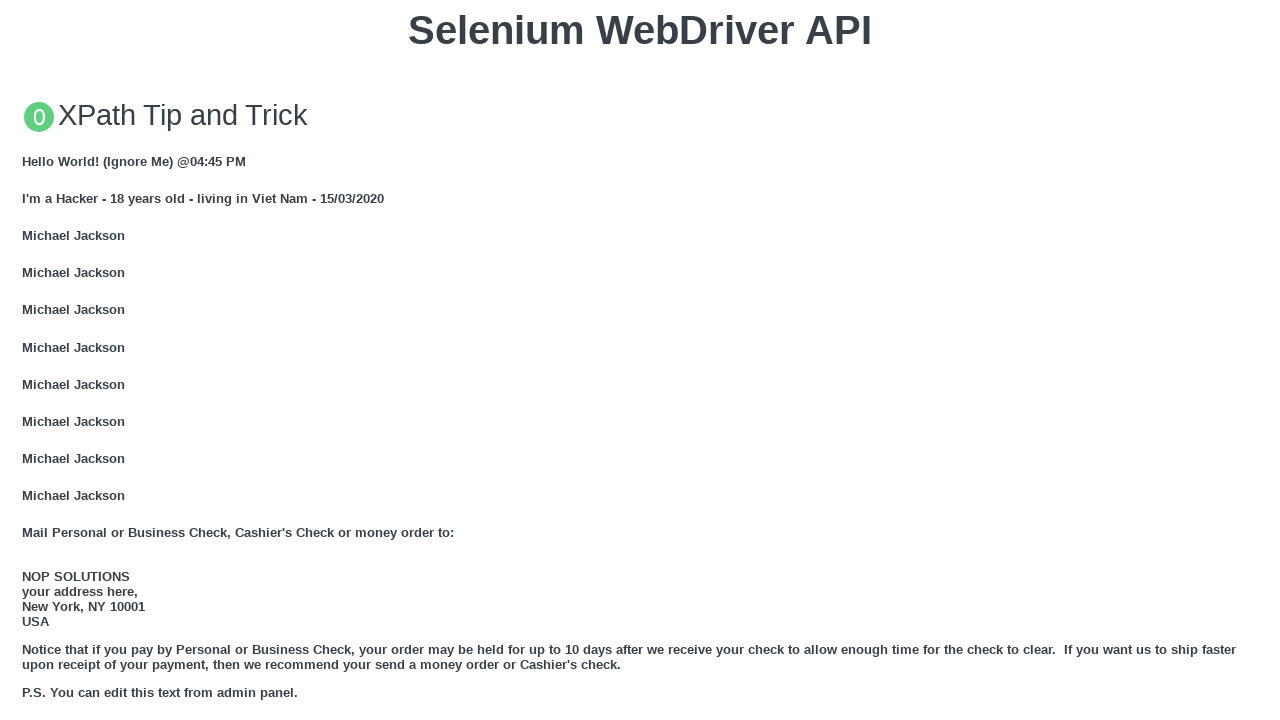

Clicked Google link, new tab opened at (56, 360) on xpath=//div[@class='container']/a[text()='GOOGLE']
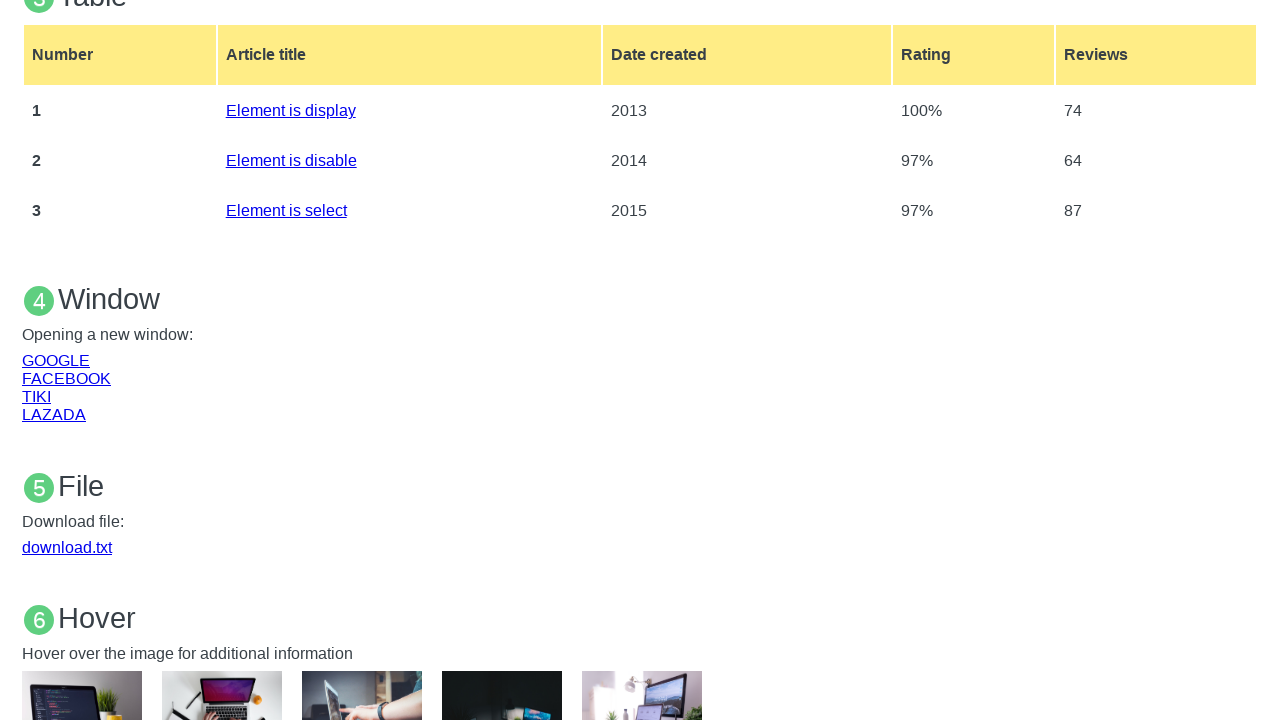

Captured new Google tab page object
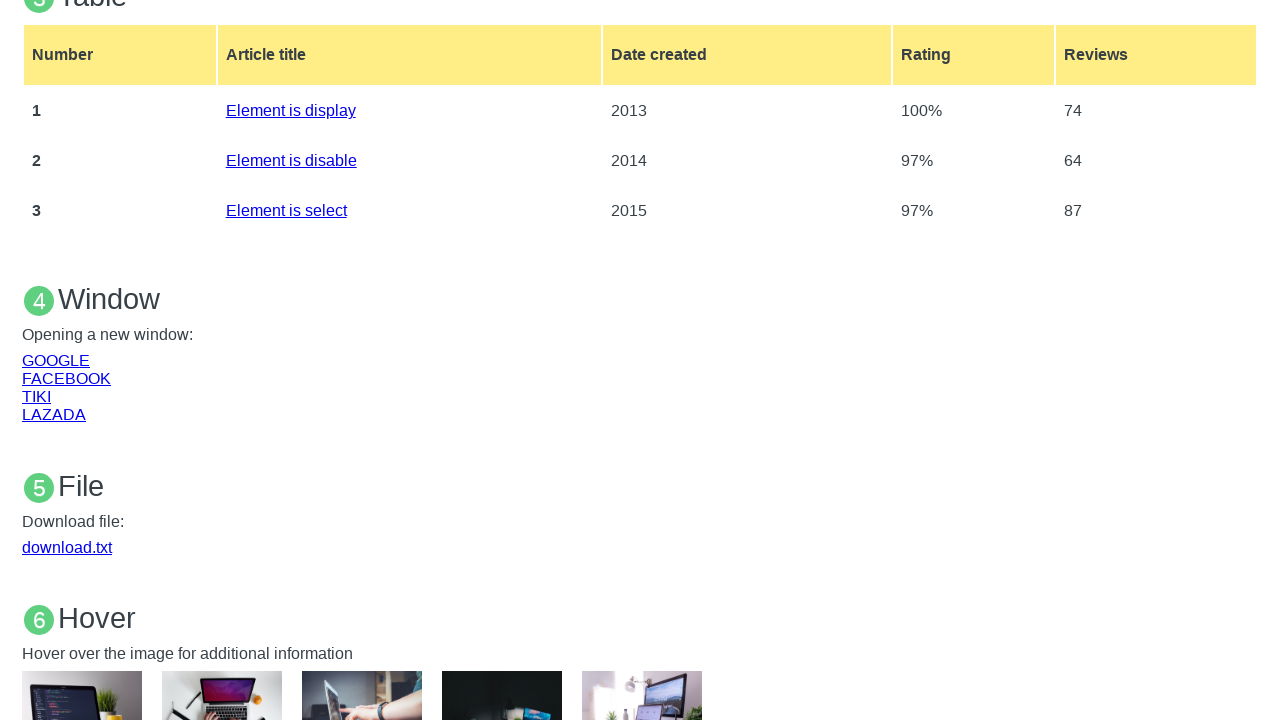

Google page loaded successfully
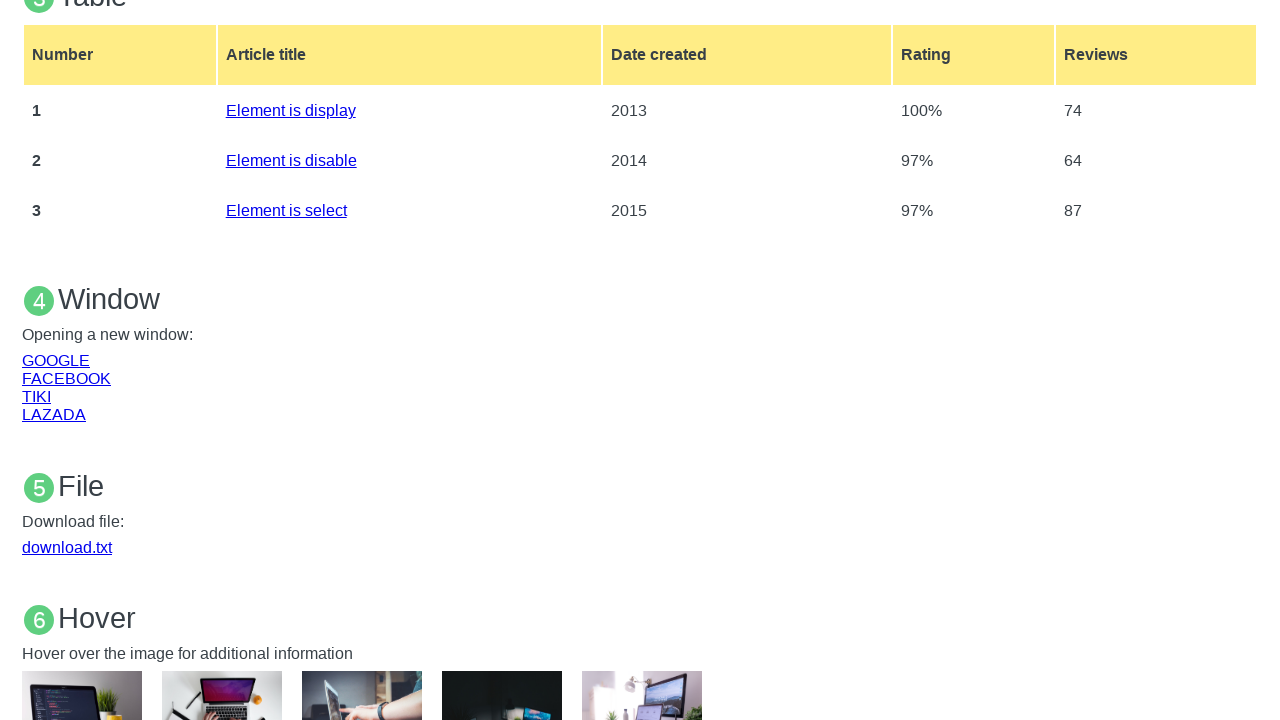

Closed Google tab
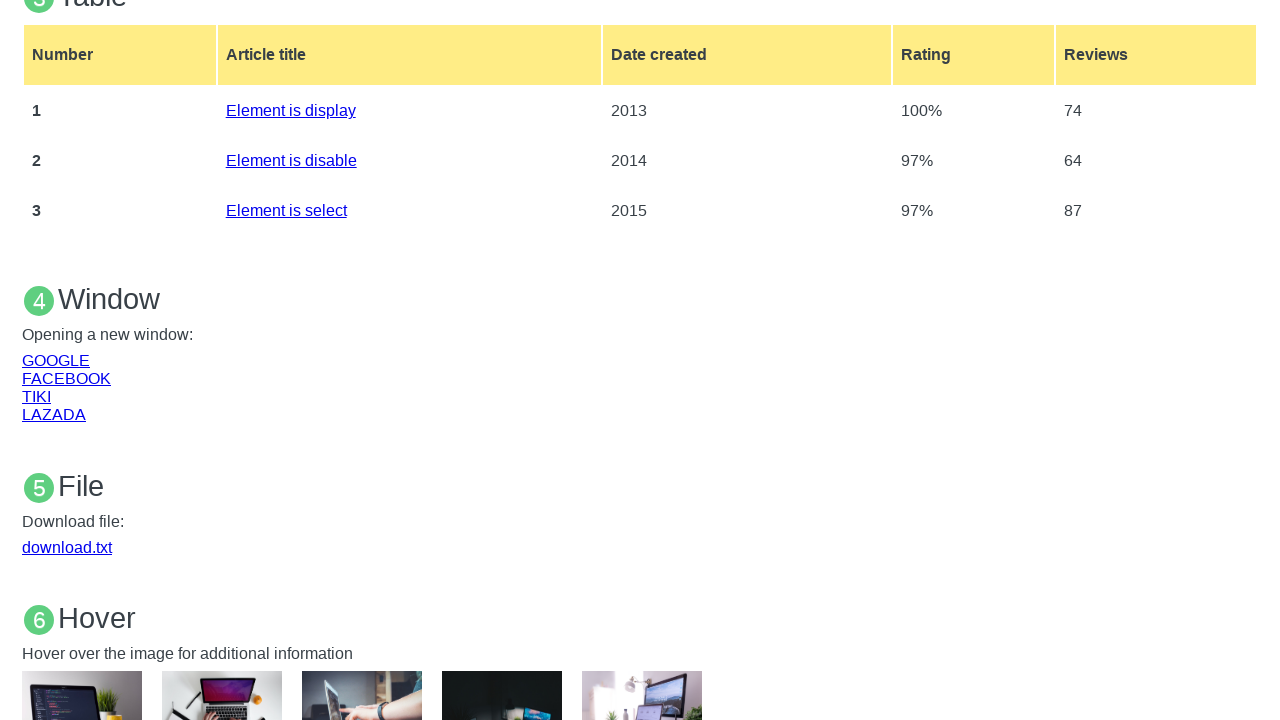

Clicked Facebook link, new tab opened at (66, 378) on xpath=//div[@class='container']/a[text()='FACEBOOK']
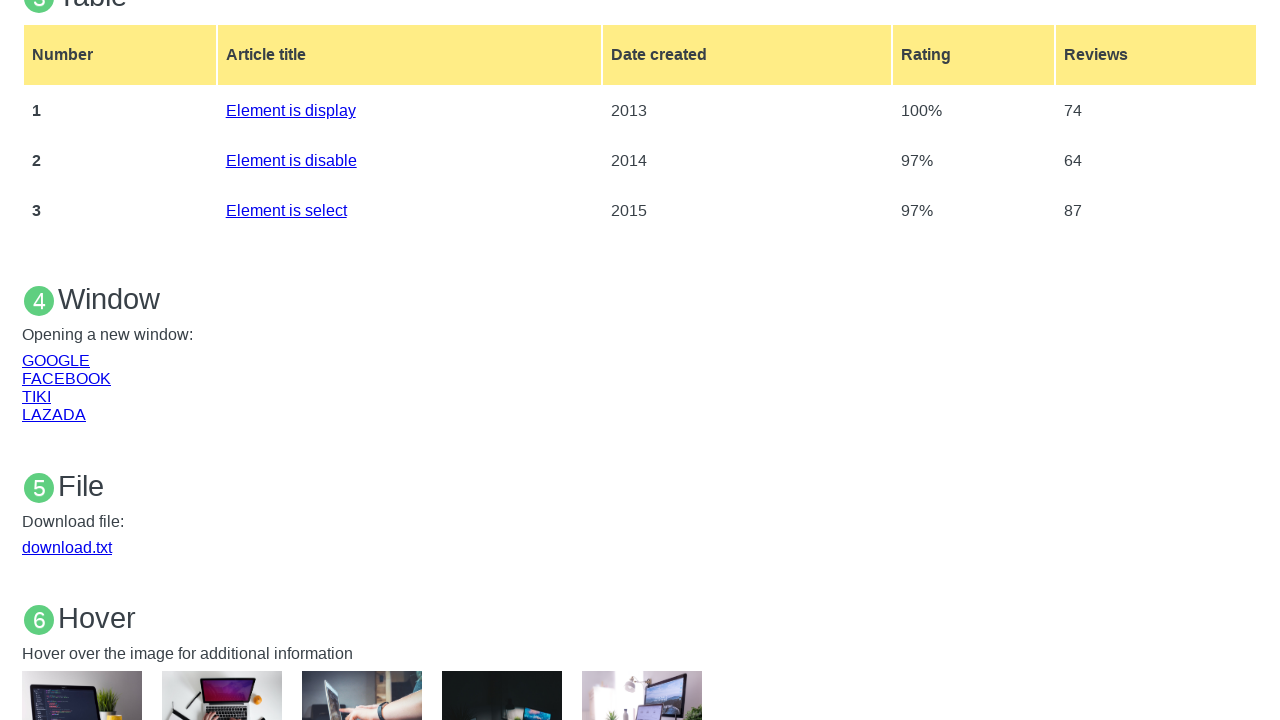

Captured new Facebook tab page object
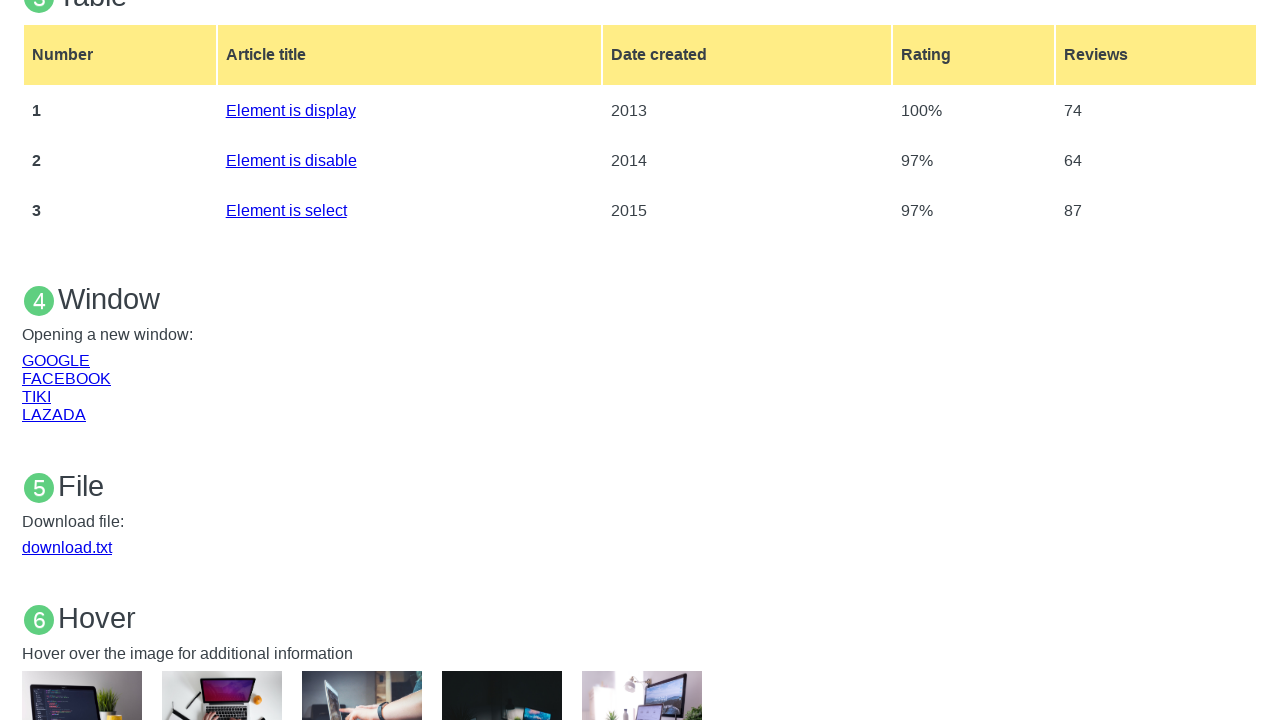

Facebook page loaded successfully
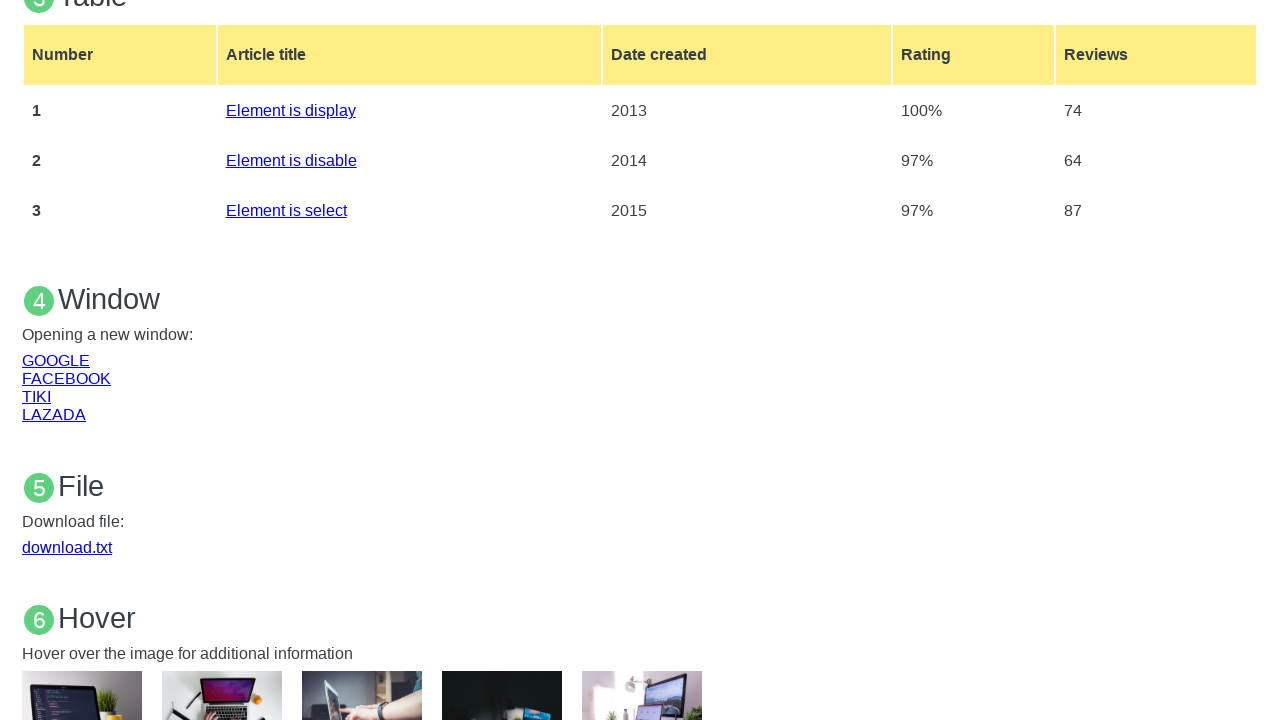

Closed Facebook tab
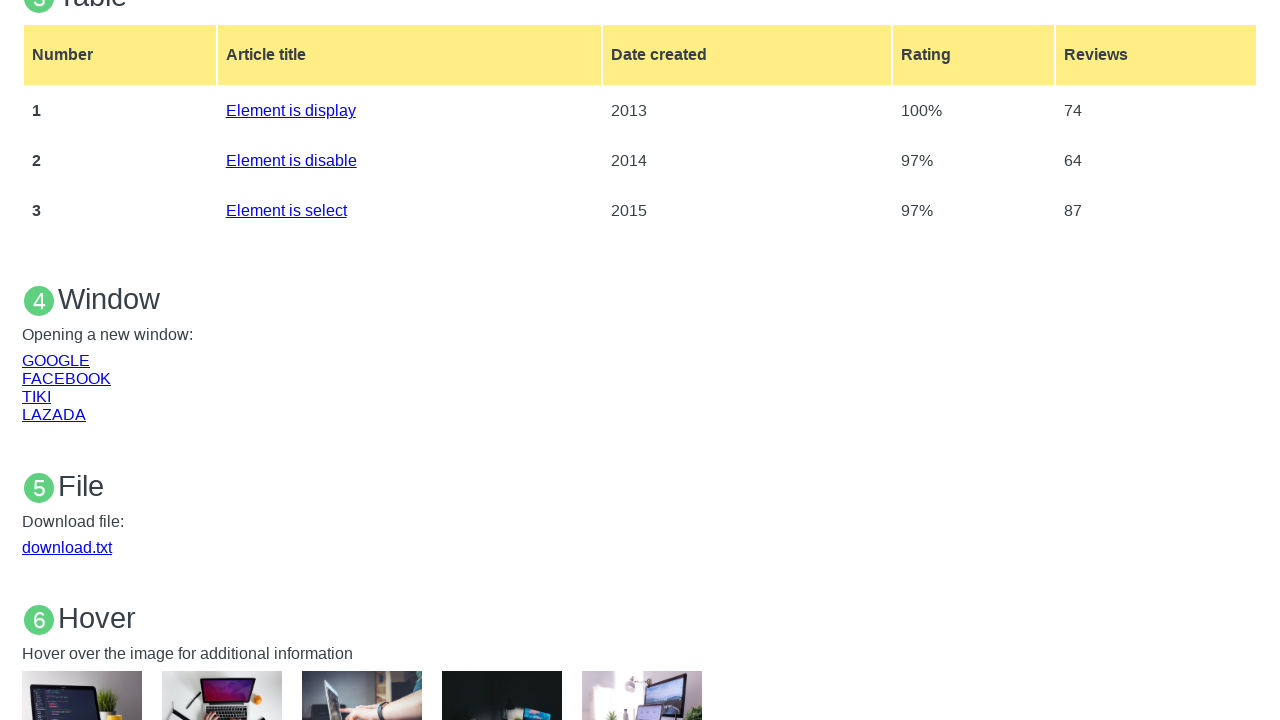

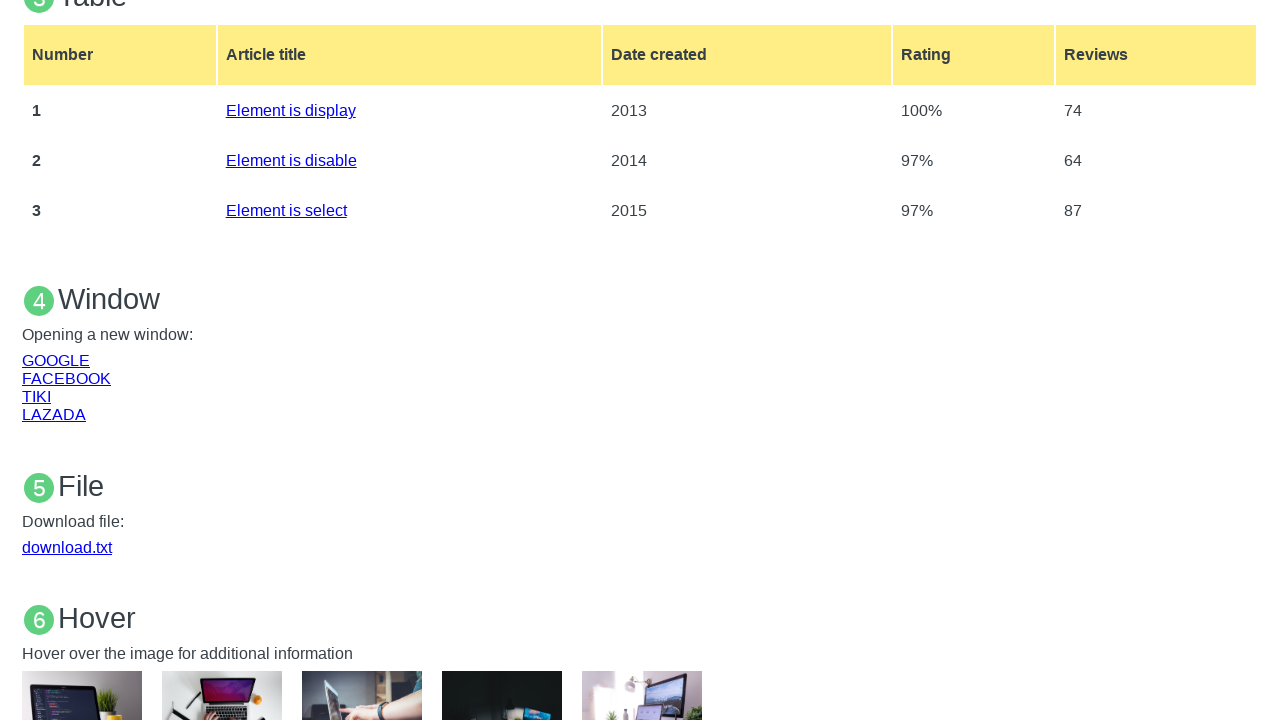